Tests dynamic loading functionality by navigating to a hidden element example, clicking start, and verifying that the "Hello World!" text becomes visible

Starting URL: https://the-internet.herokuapp.com/

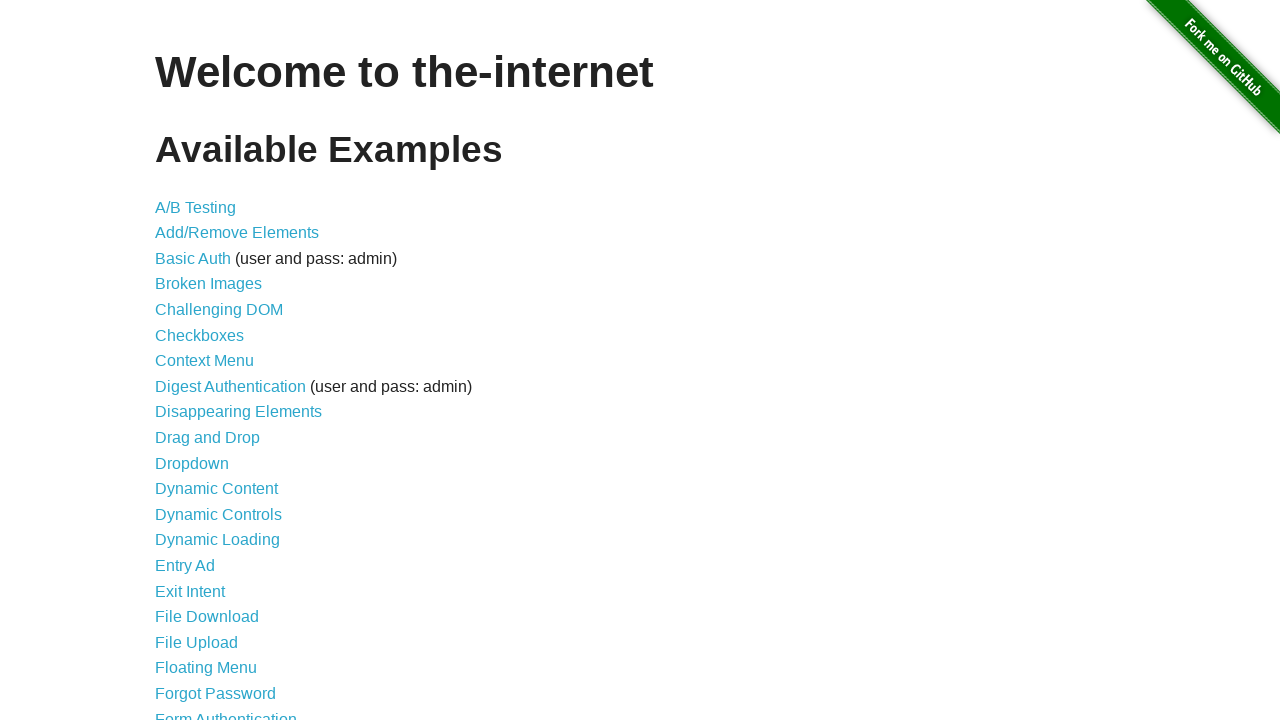

Clicked on Dynamic Loading link at (218, 540) on text=Dynamic Loading
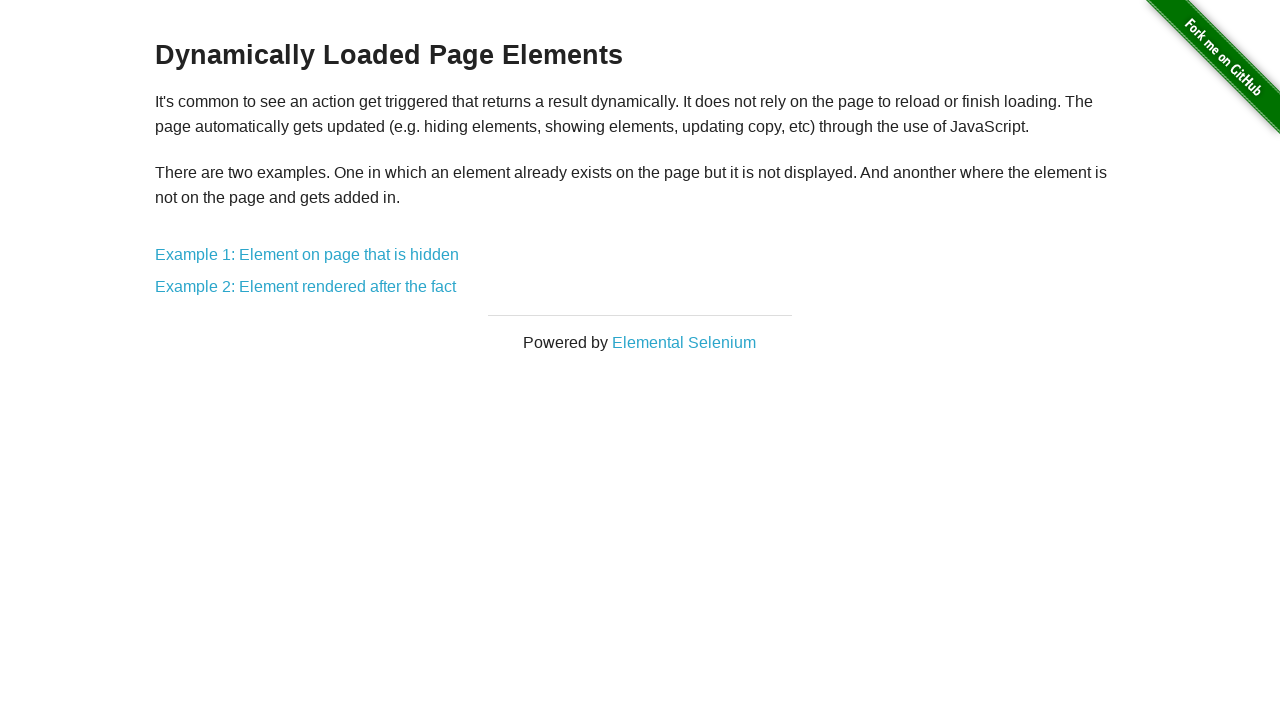

Clicked on Example 1: Element on page that is hidden link at (307, 255) on text=Example 1: Element on page that is hidden
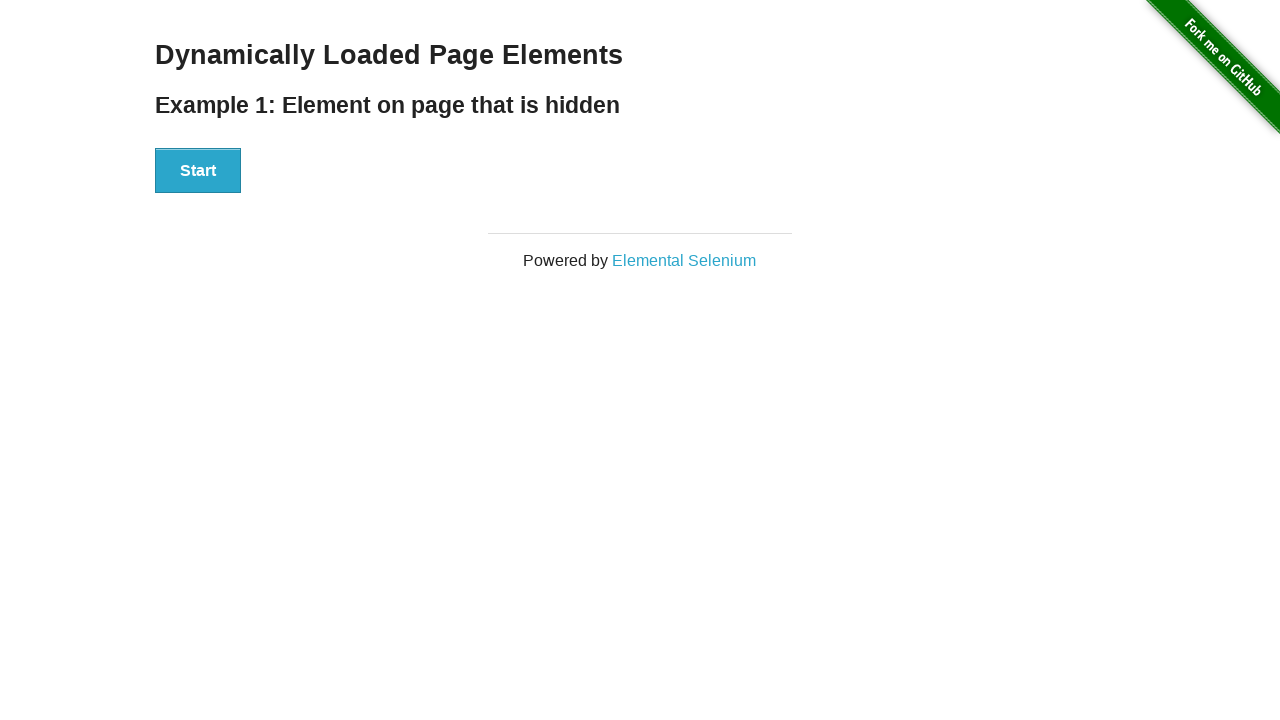

Clicked the Start button to trigger dynamic loading at (198, 171) on xpath=//*[@id='start']/button
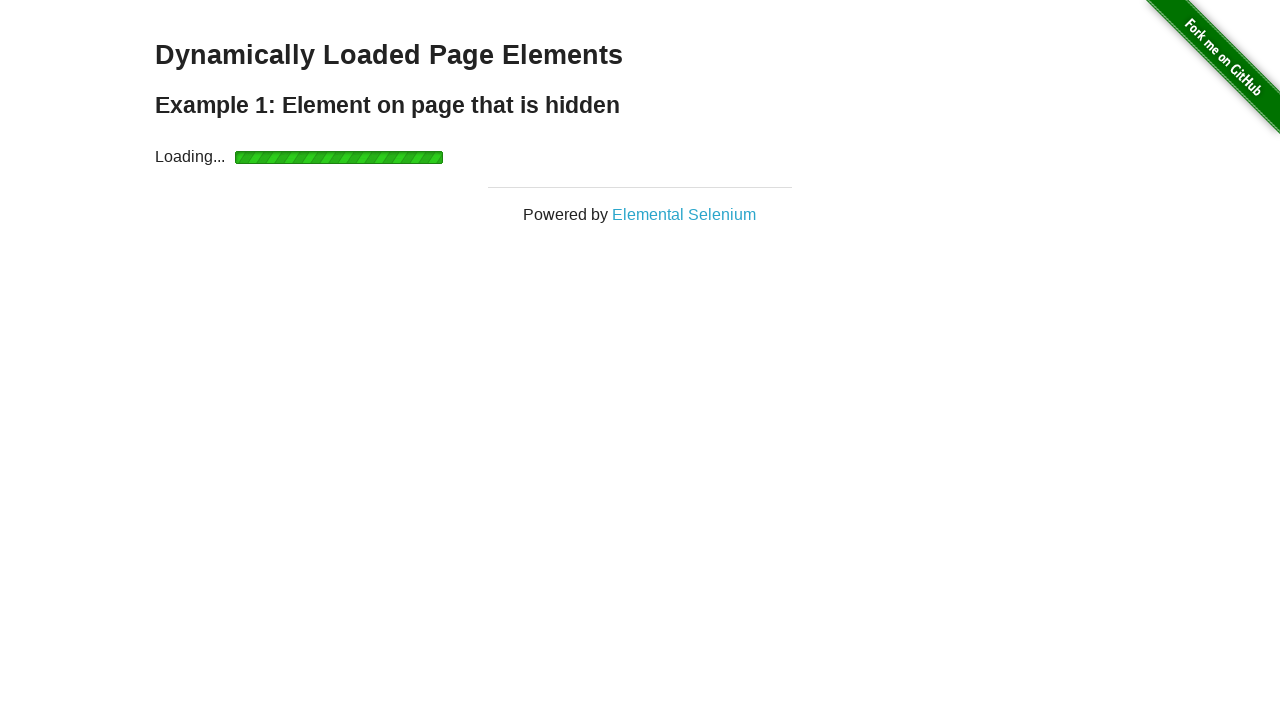

Waited for finish element to become visible
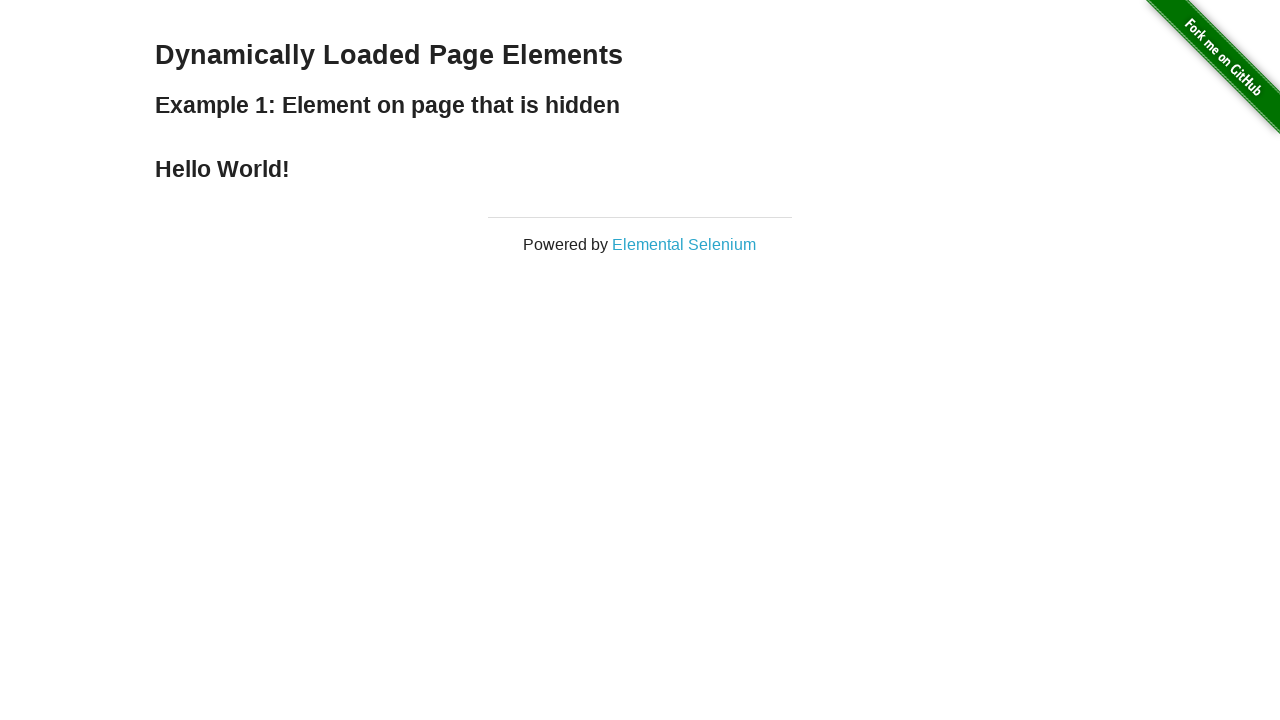

Located the finish element
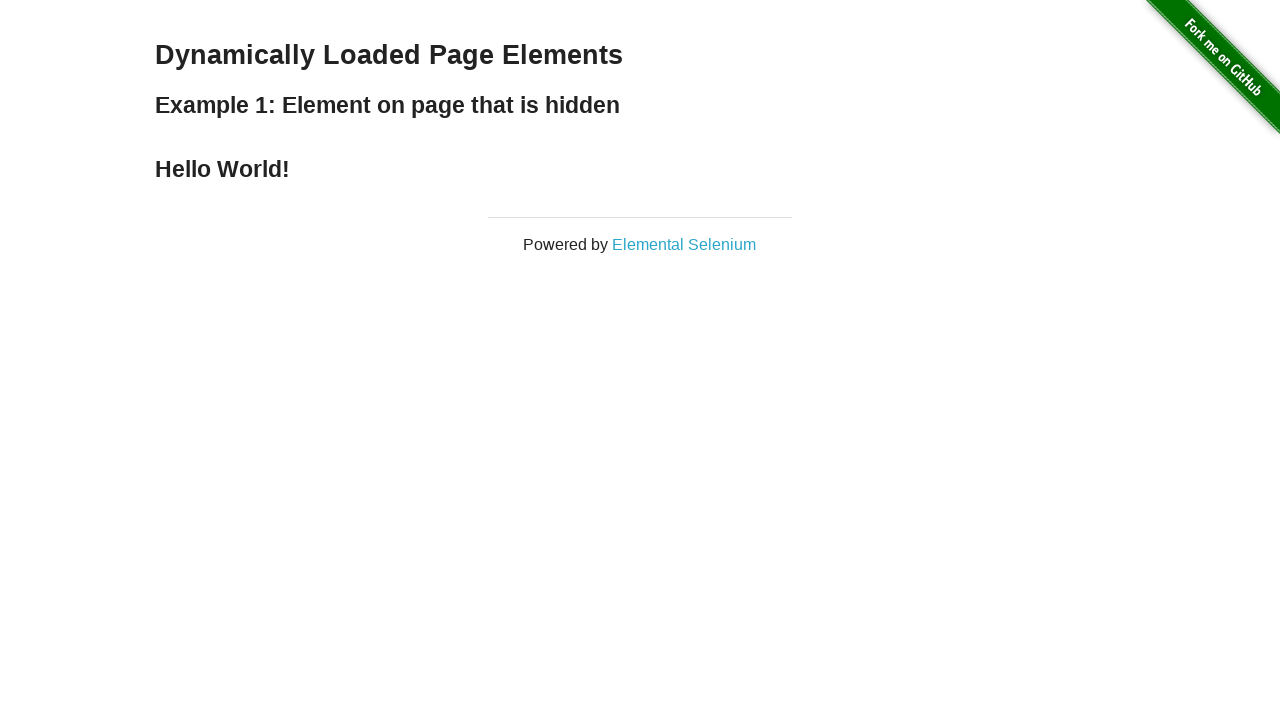

Verified that finish element is visible
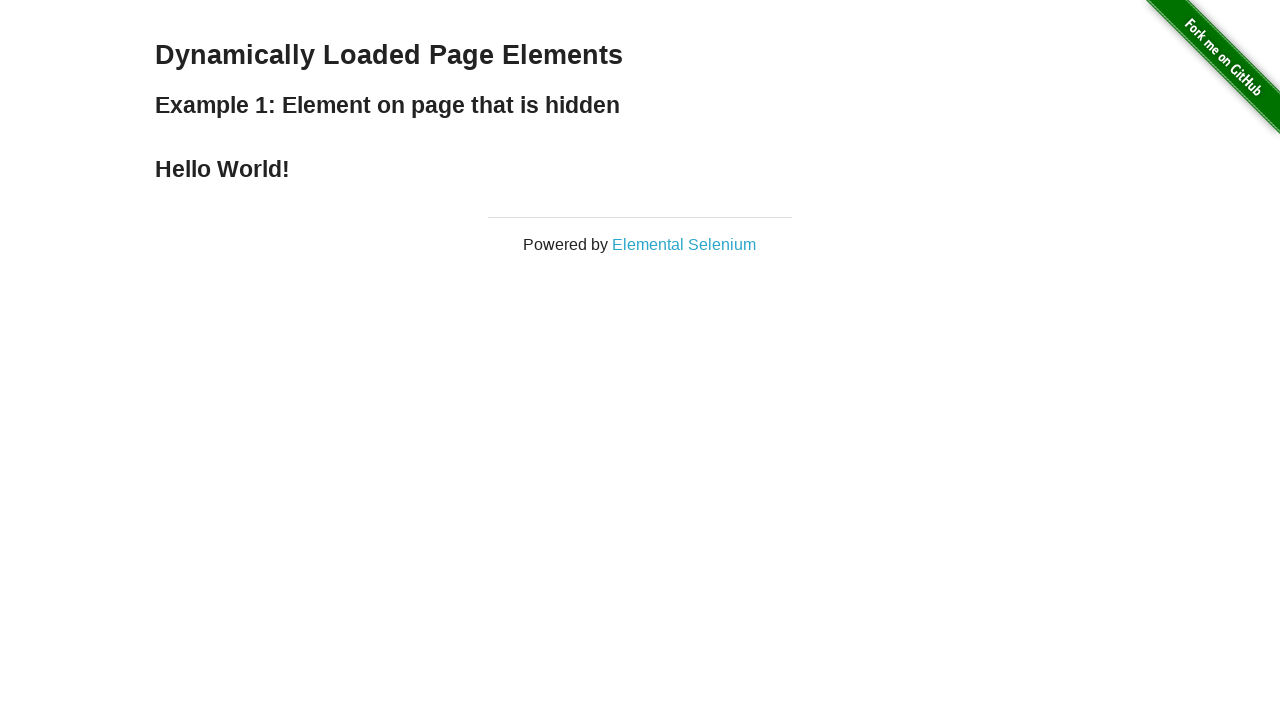

Verified that 'Hello World!' text is present in finish element
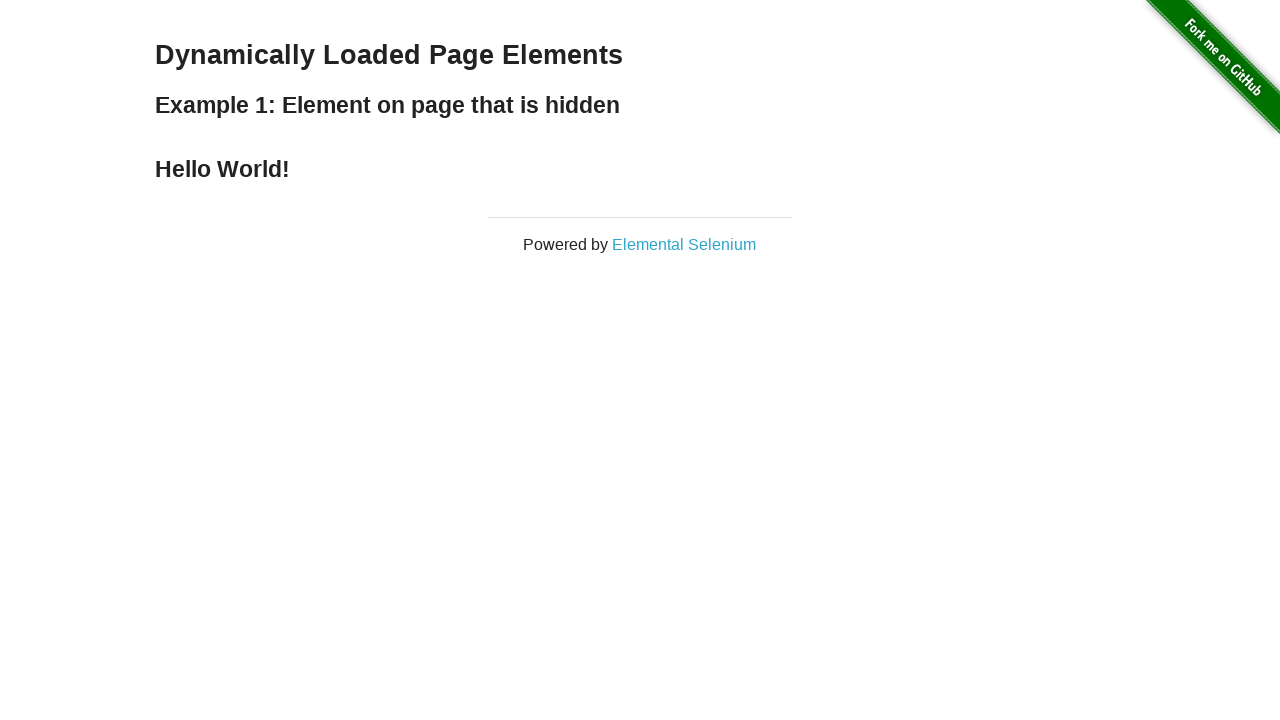

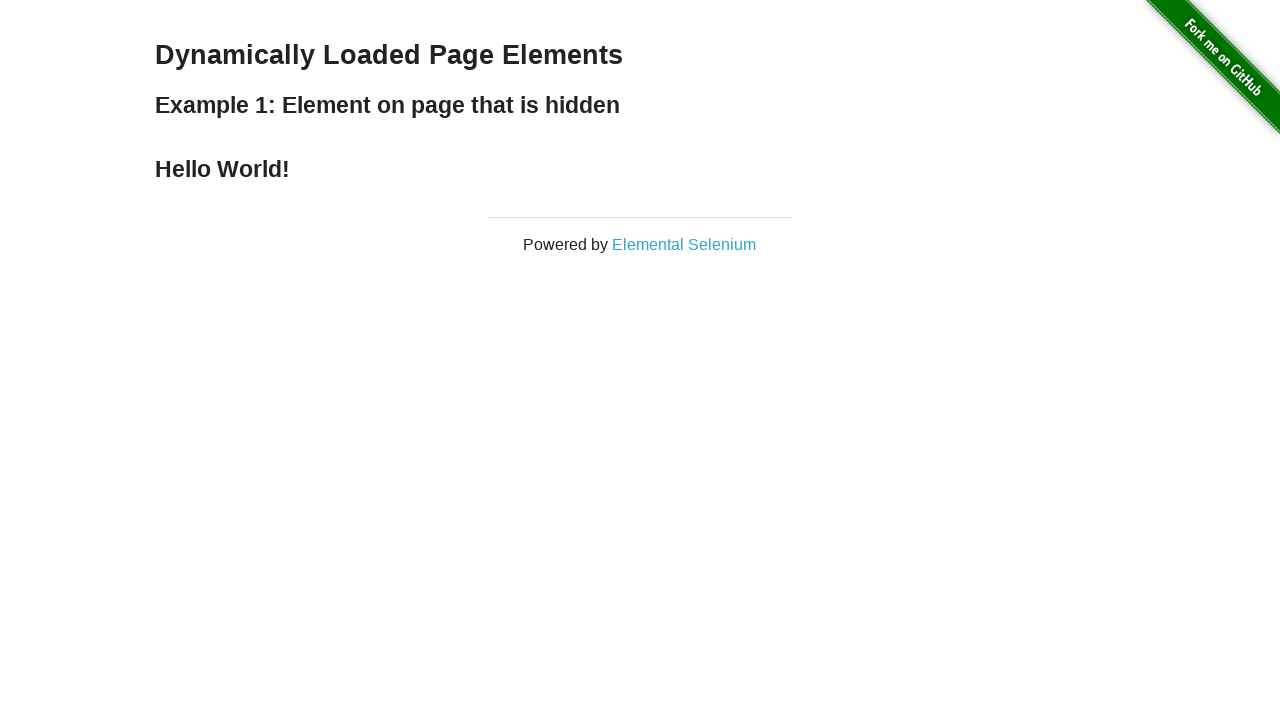